Tests registration form validation by submitting mismatched passwords and verifying the confirm password error message.

Starting URL: https://alada.vn/tai-khoan/dang-ky.html

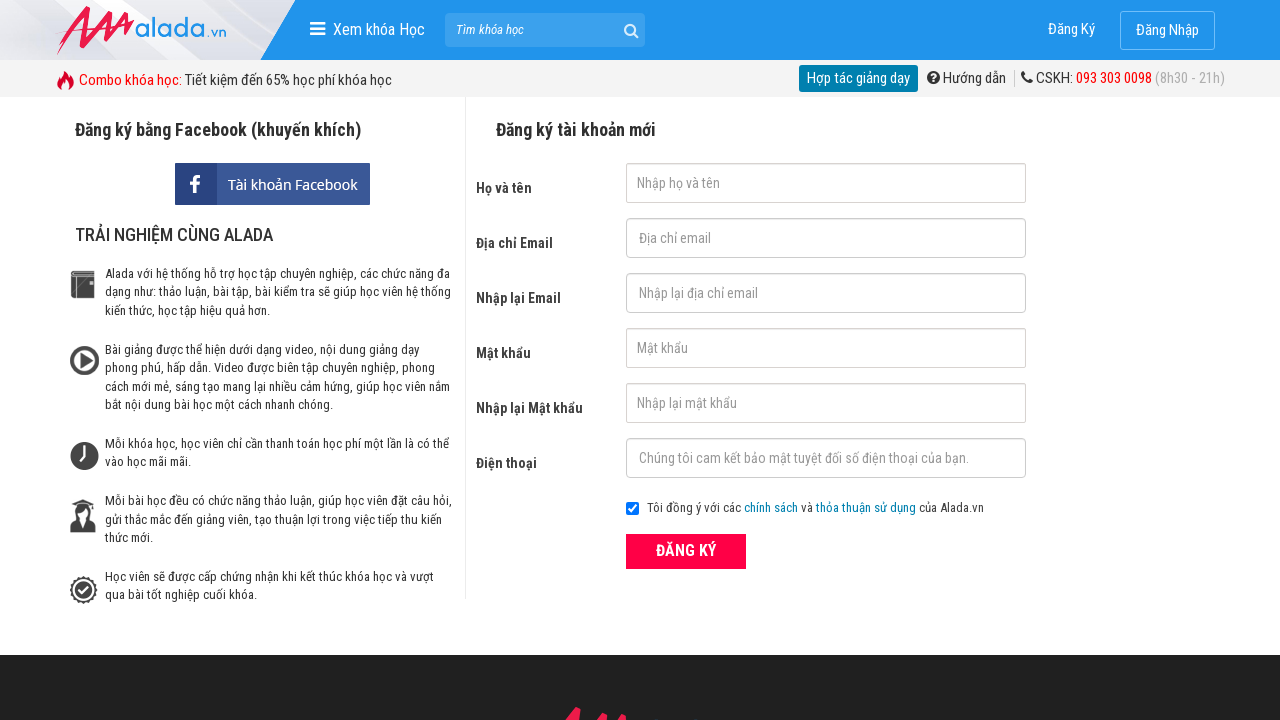

Filled firstname field with 'John Wick' on #txtFirstname
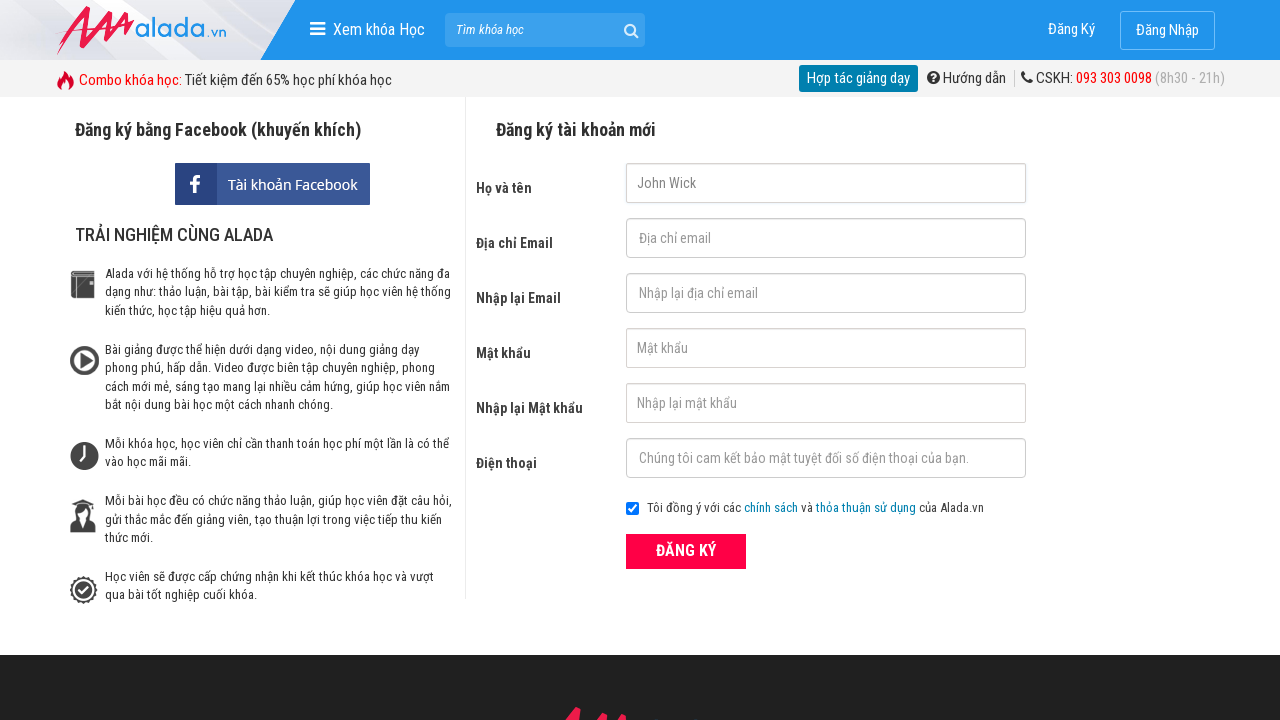

Filled email field with 'john@gmail.com' on #txtEmail
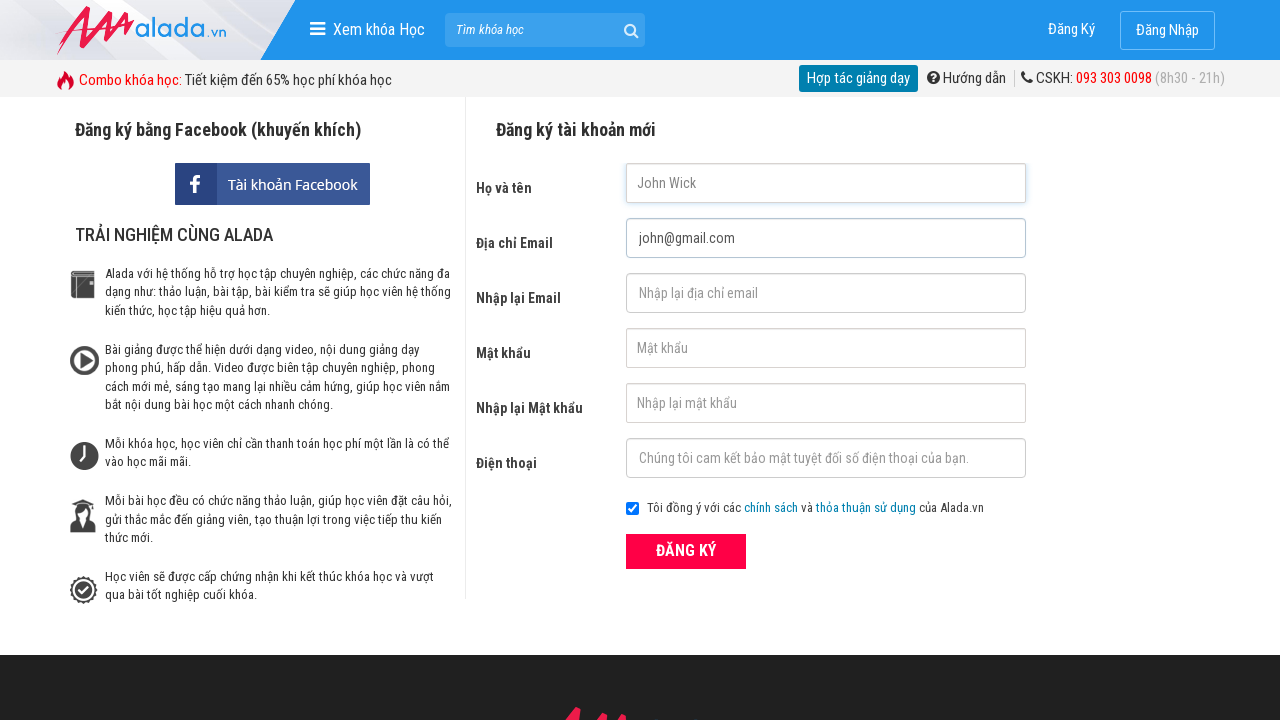

Filled confirm email field with 'john@gmail.com' on #txtCEmail
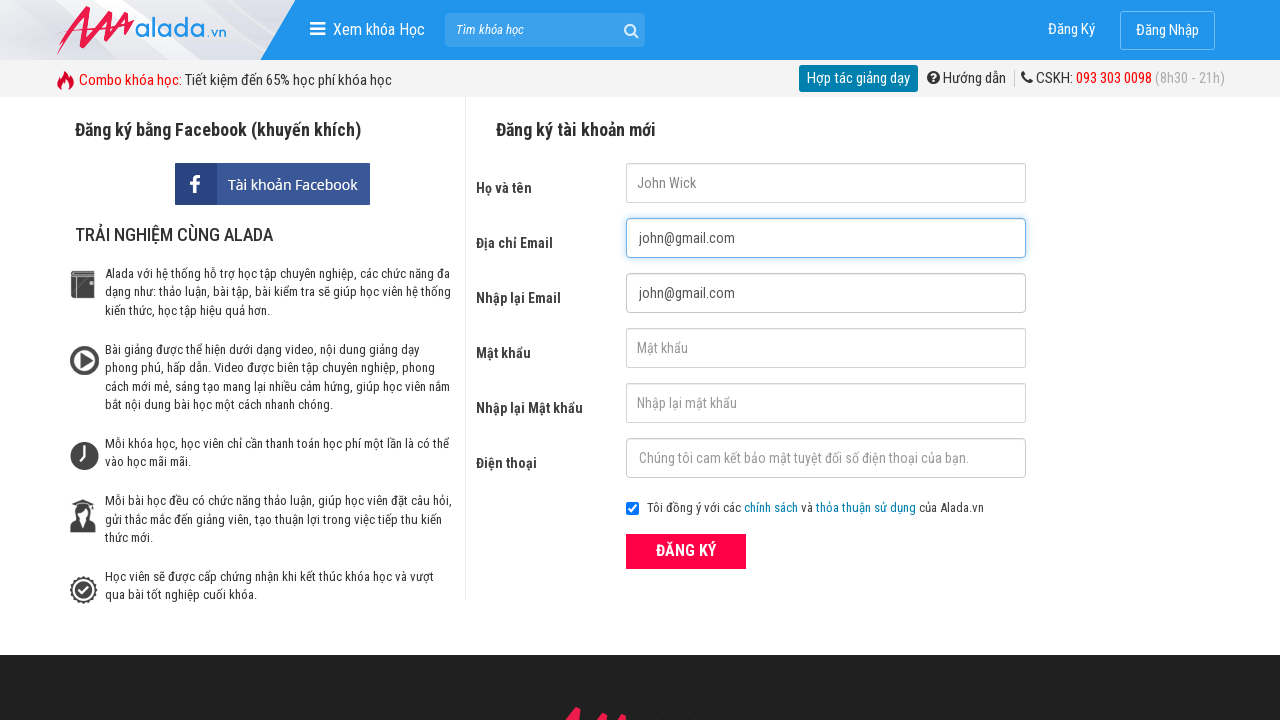

Filled password field with '123456' on #txtPassword
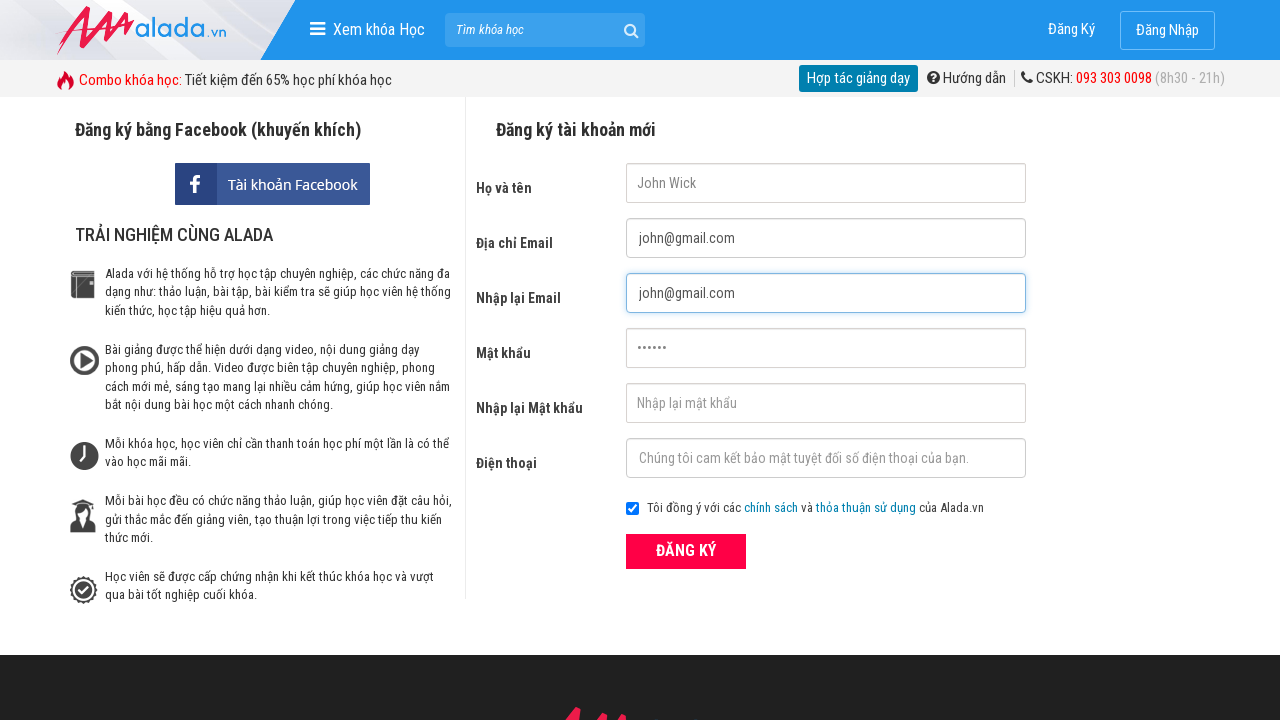

Filled confirm password field with mismatched password '123654' on #txtCPassword
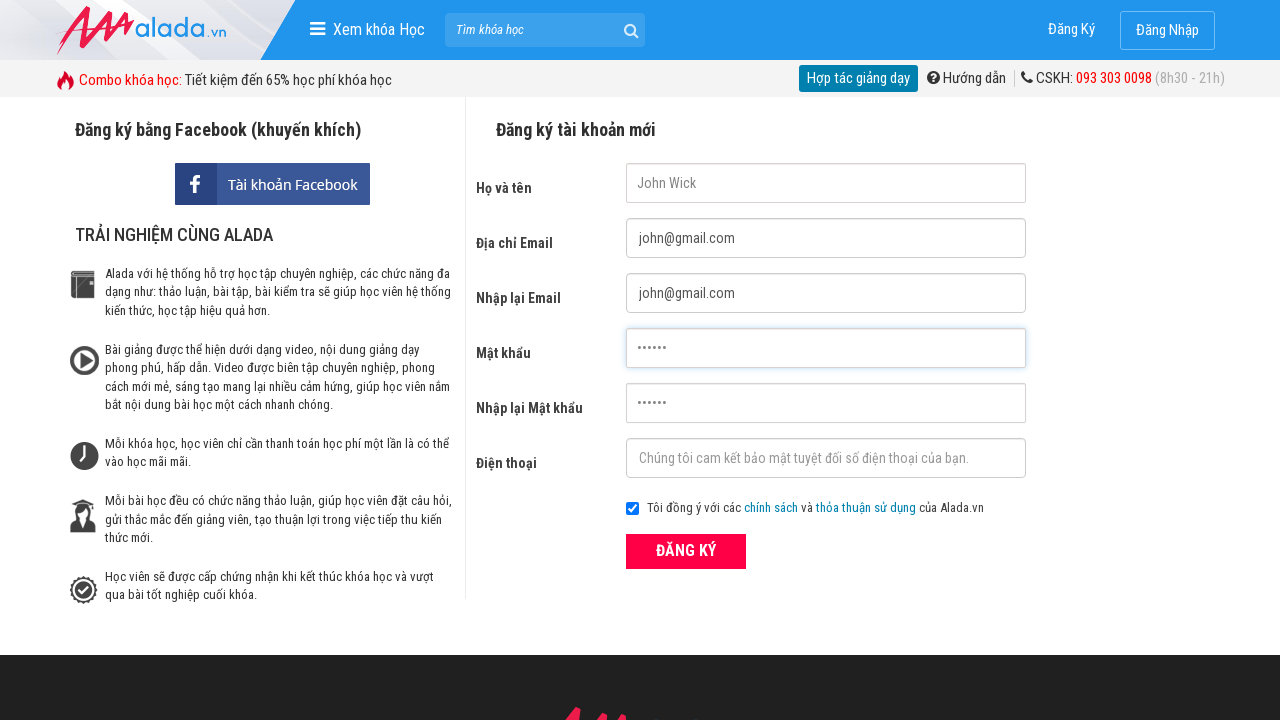

Filled phone field with '098754321' on #txtPhone
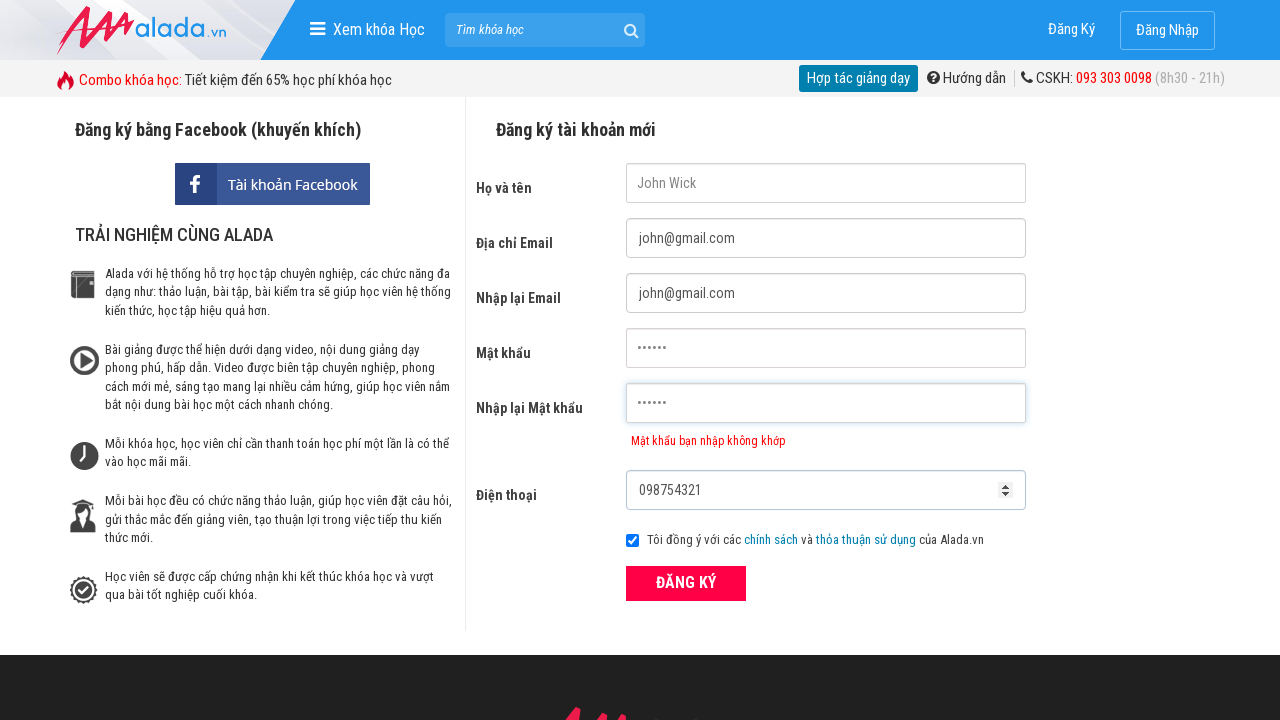

Clicked ĐĂNG KÝ (Register) button to submit form at (686, 583) on xpath=//form[@id='frmLogin']//button[text()='ĐĂNG KÝ']
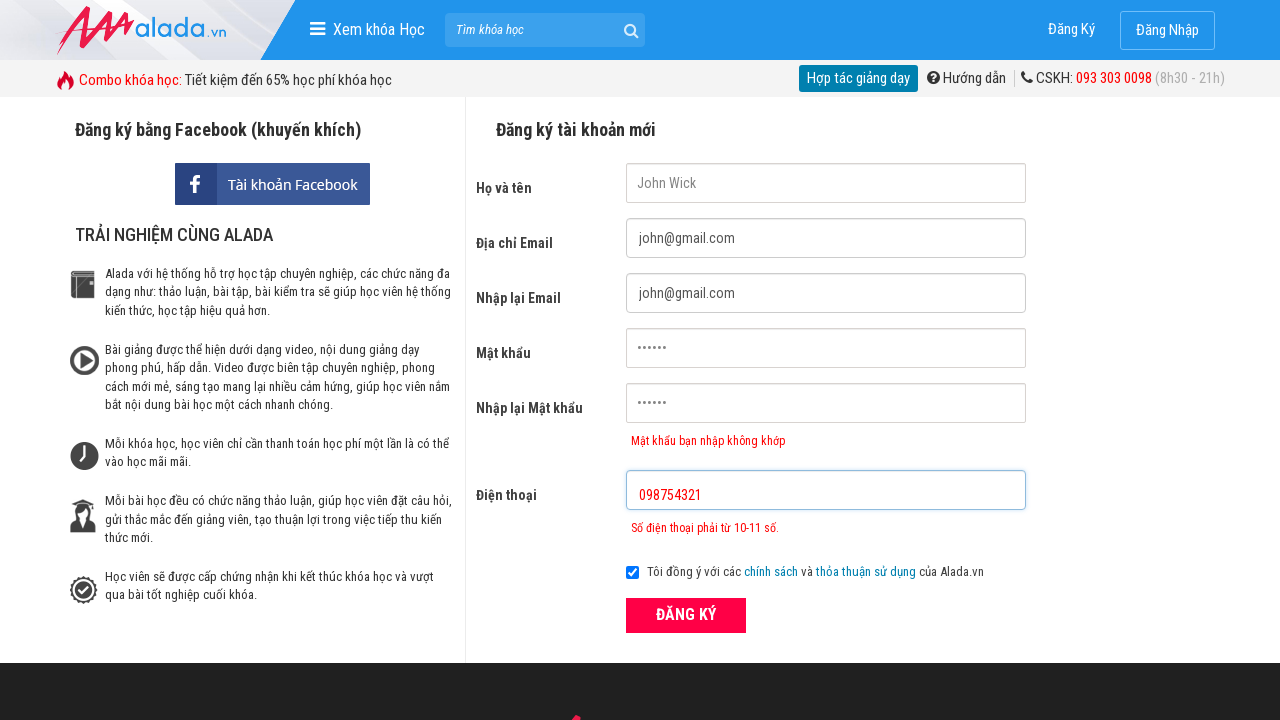

Confirm password error message appeared
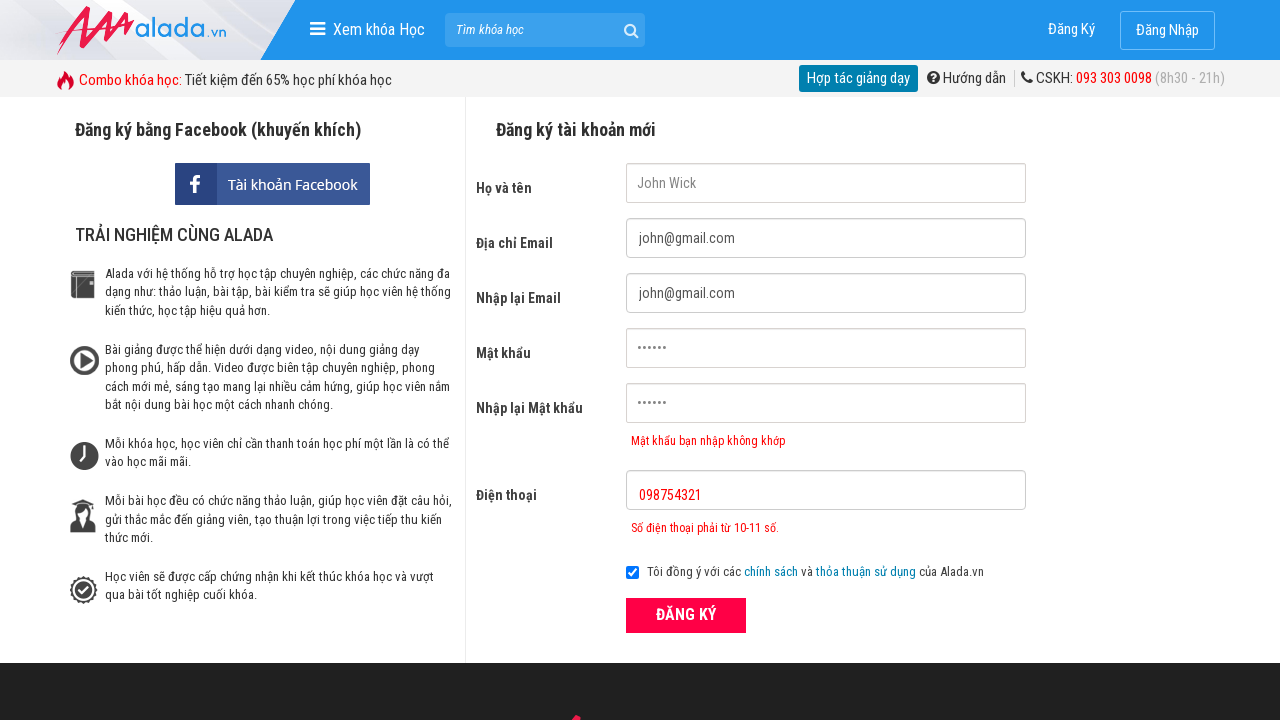

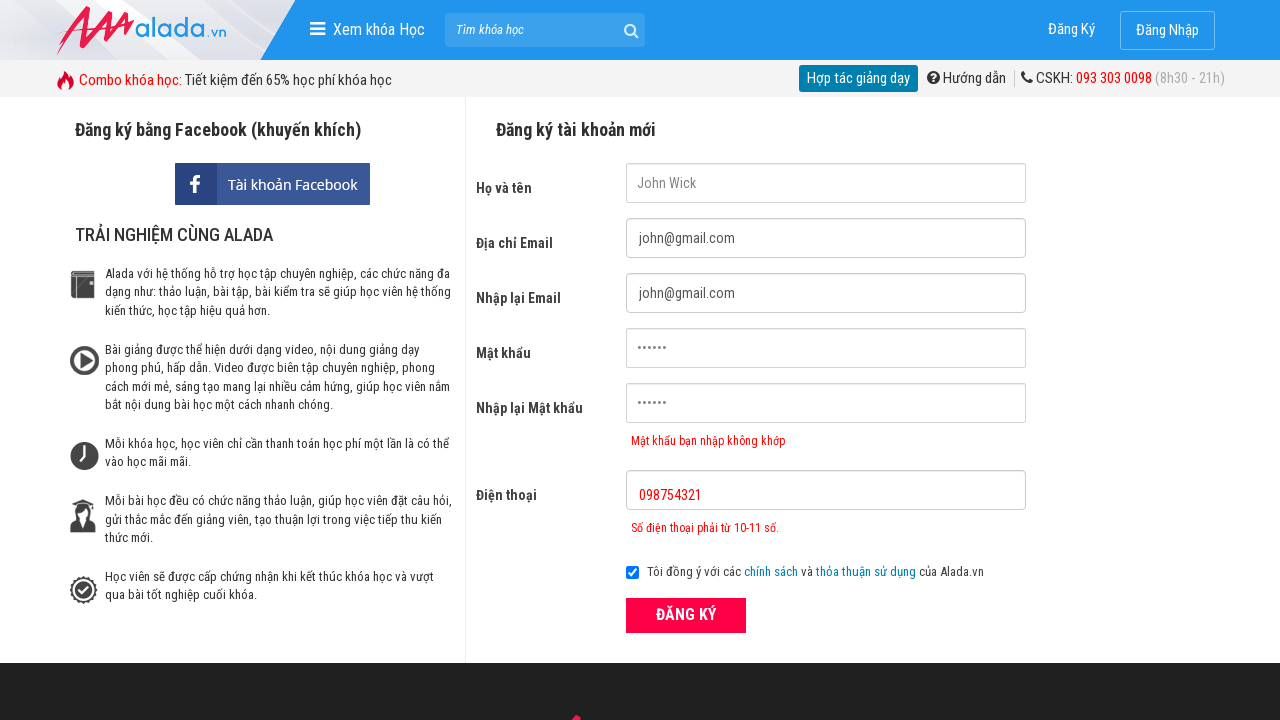